Tests date picker functionality by clicking the date input field, selecting a month and year from dropdowns, and clicking on a specific day to select a date.

Starting URL: https://testautomationpractice.blogspot.com/

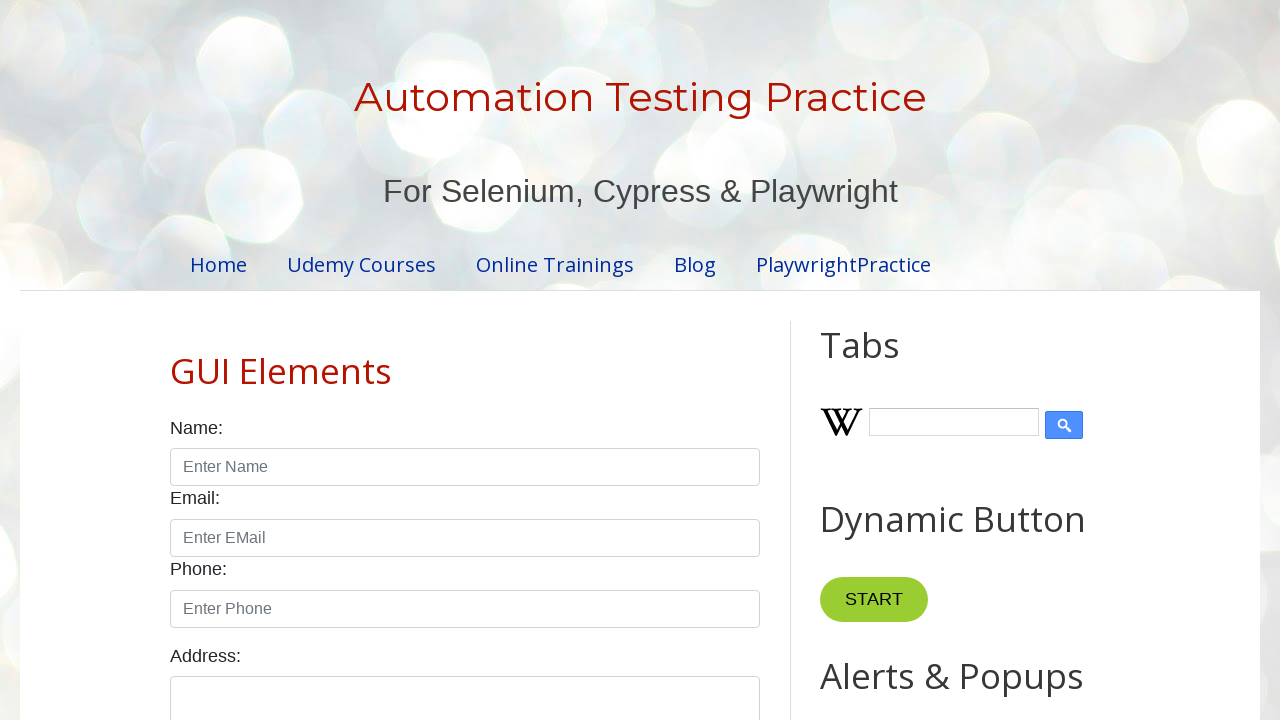

Clicked date input field to open date picker at (520, 360) on input#txtDate
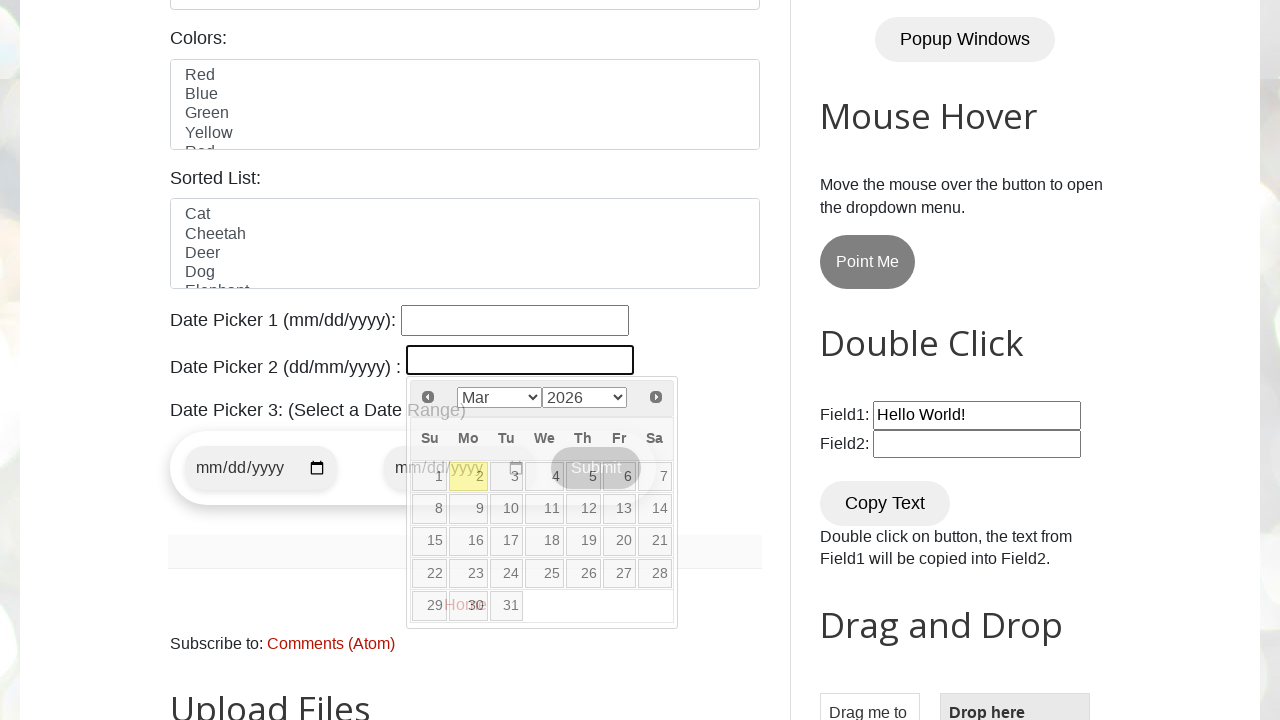

Selected September from month dropdown on select[aria-label='Select month']
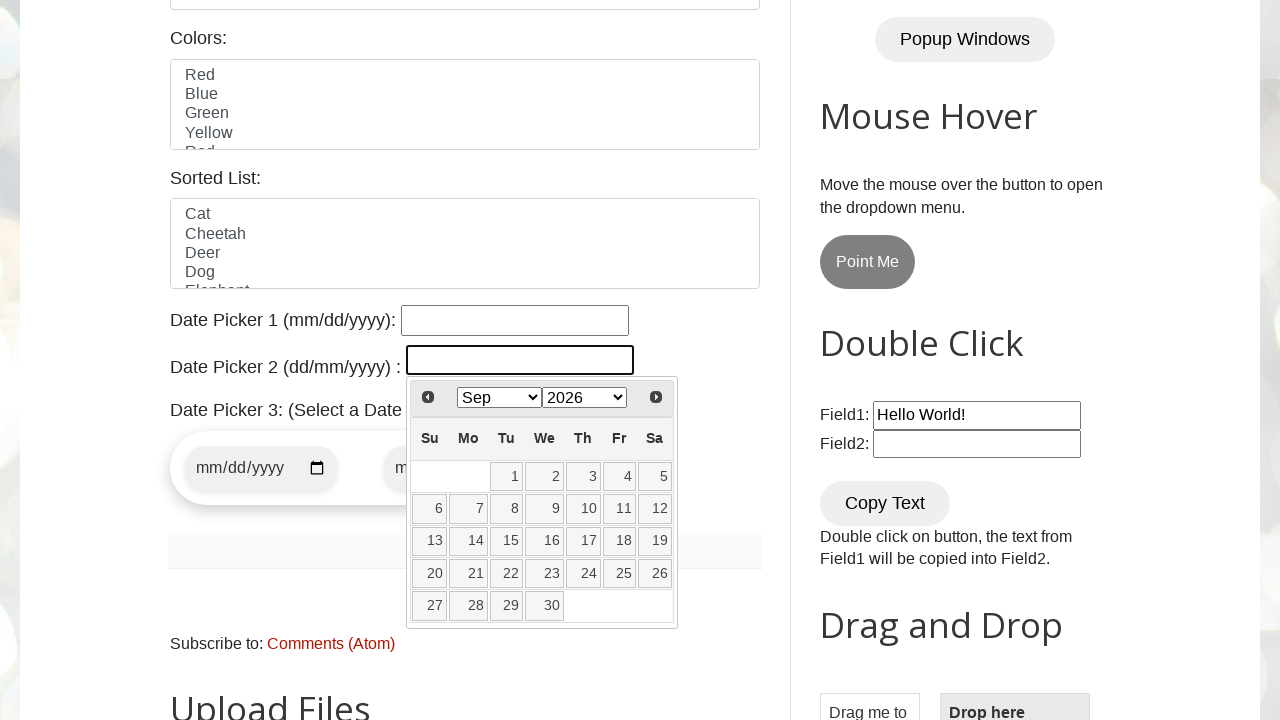

Selected 2026 from year dropdown on select[aria-label='Select year']
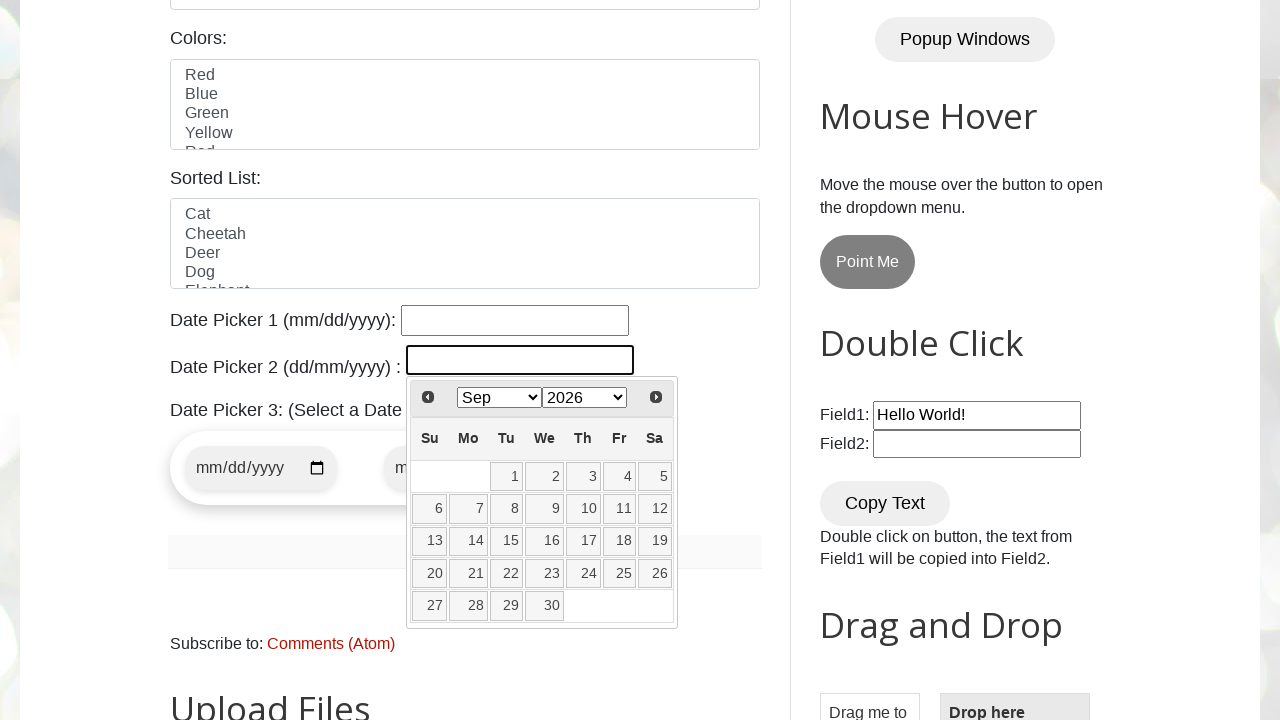

Clicked day 6 to select the date at (430, 509) on table.ui-datepicker-calendar tbody tr td a:text-is('6')
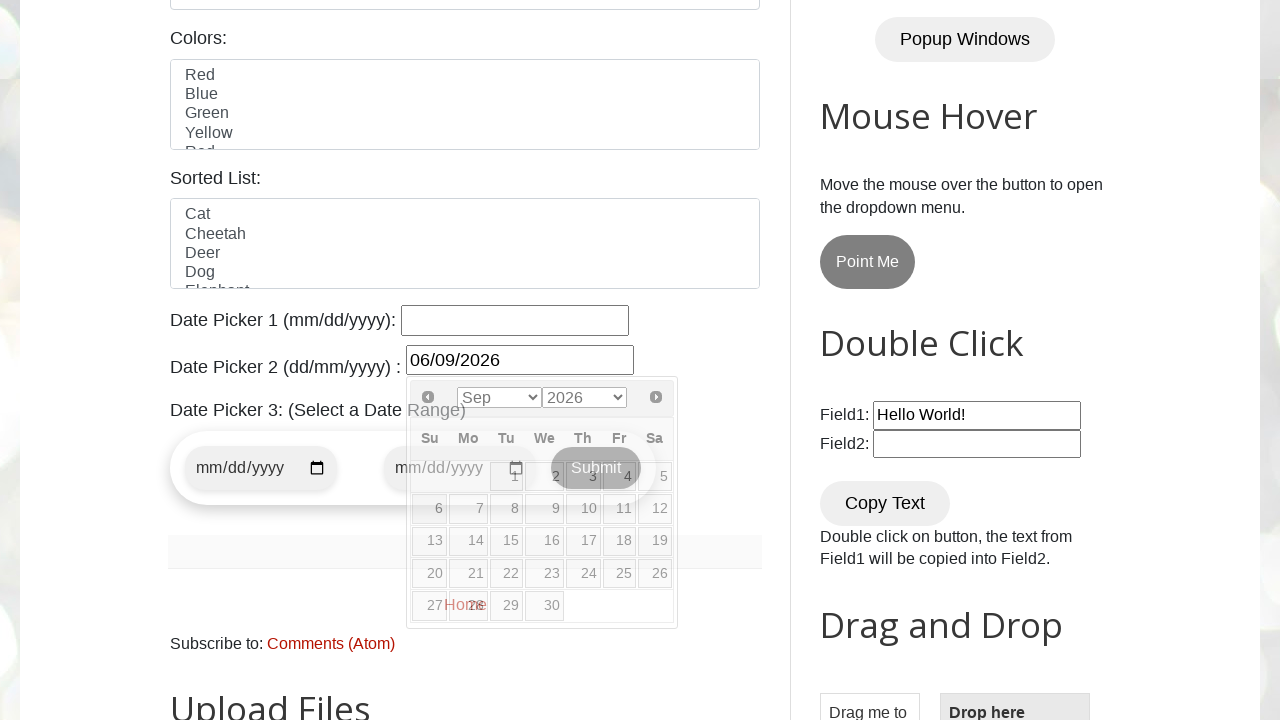

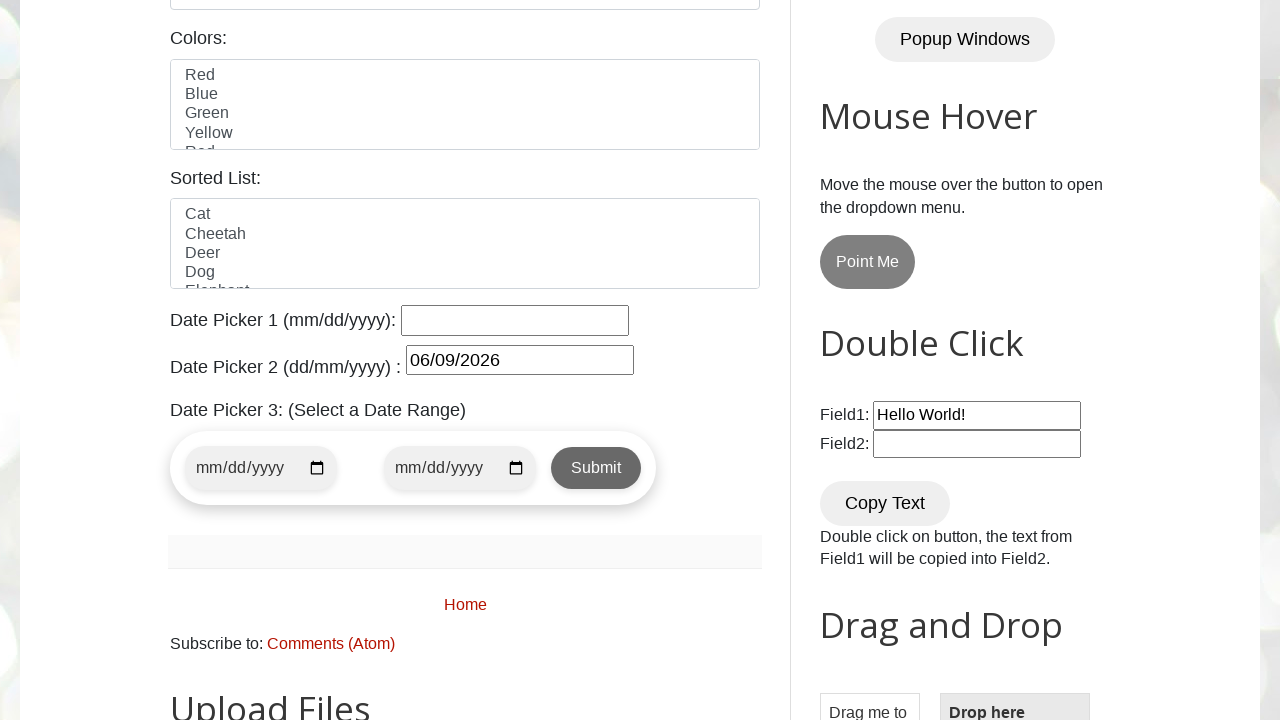